Tests checkbox functionality by finding all checkboxes on a demo page and clicking the one with value "Option-2"

Starting URL: https://syntaxprojects.com/basic-checkbox-demo.php

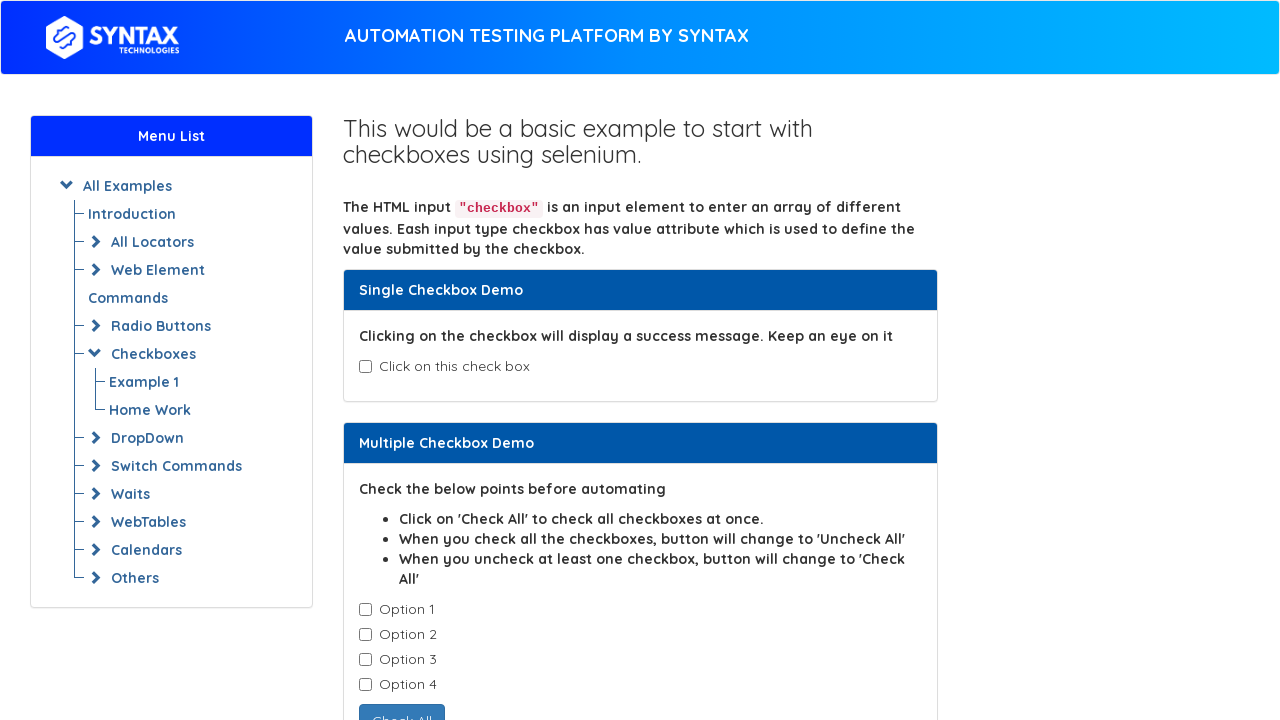

Waited for checkboxes to be present on the page
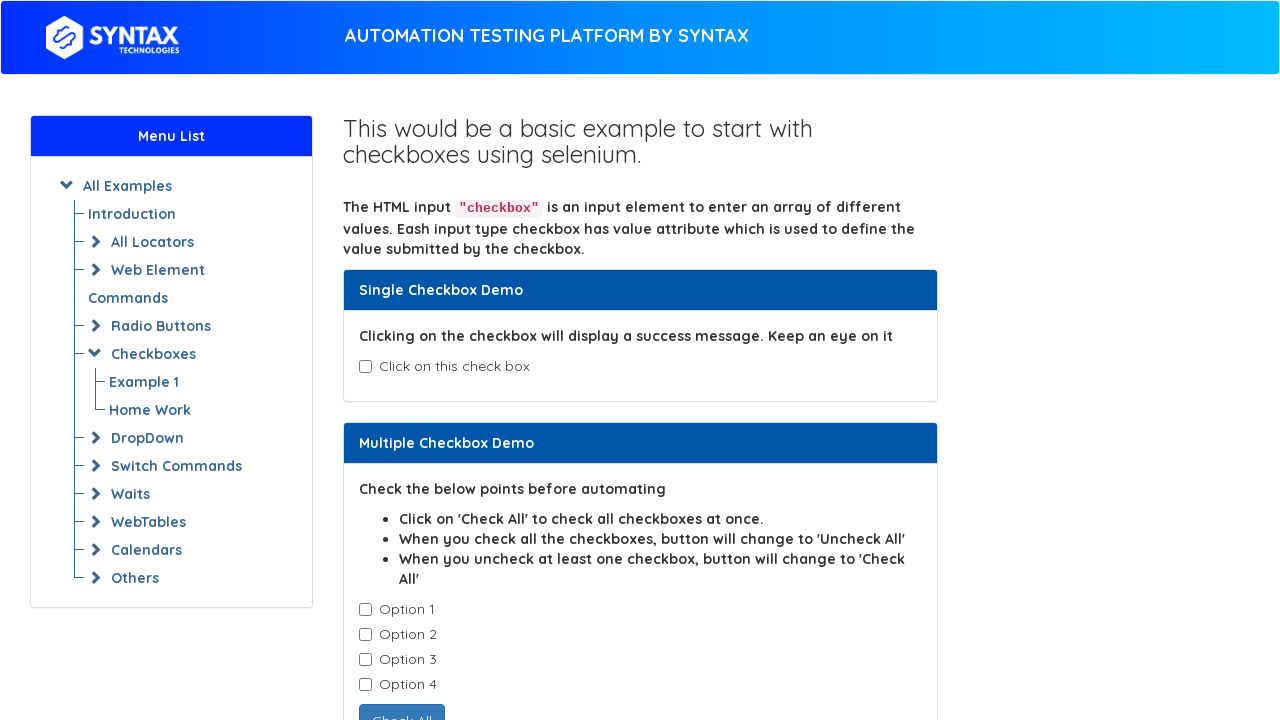

Found all checkboxes on the demo page
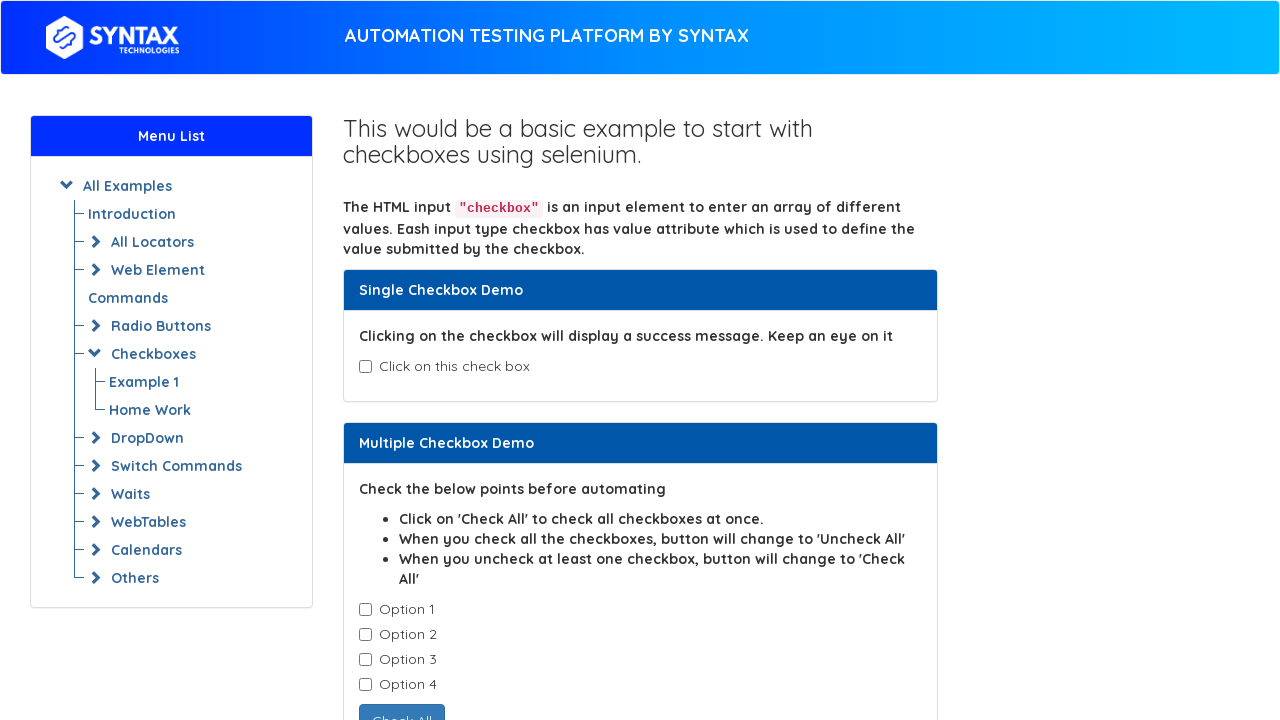

Retrieved checkbox value: Option-1
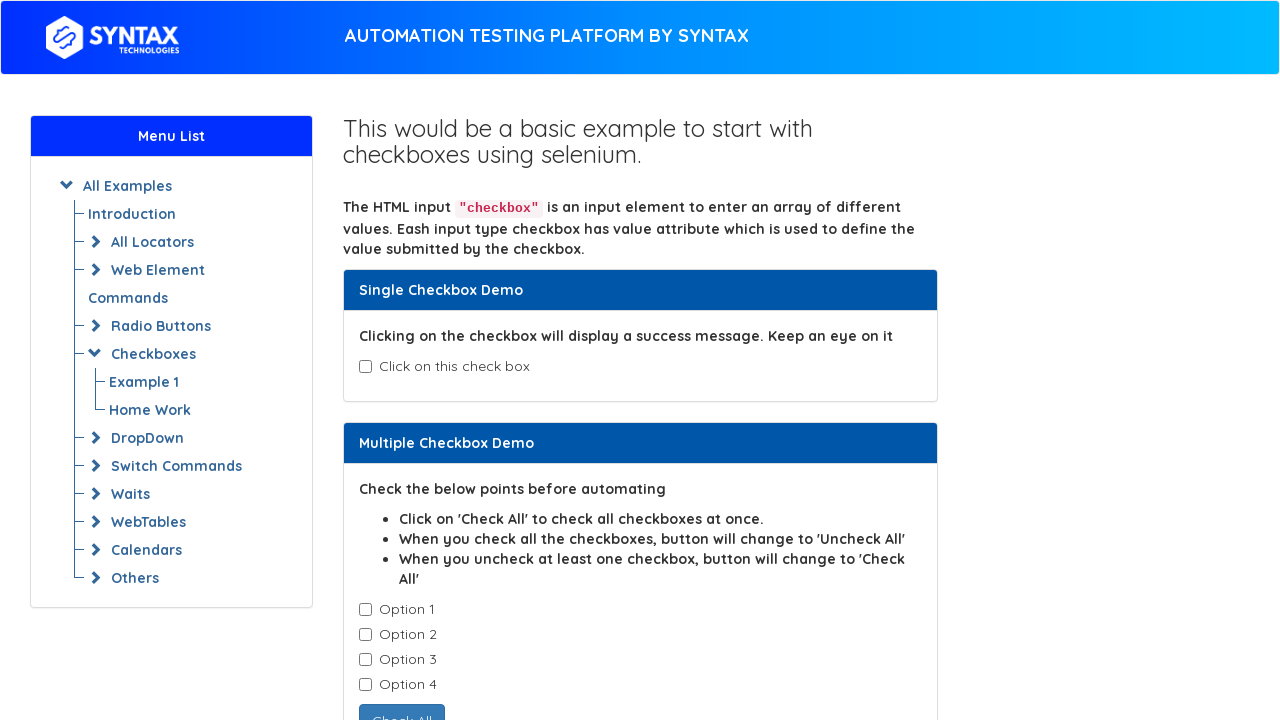

Retrieved checkbox value: Option-2
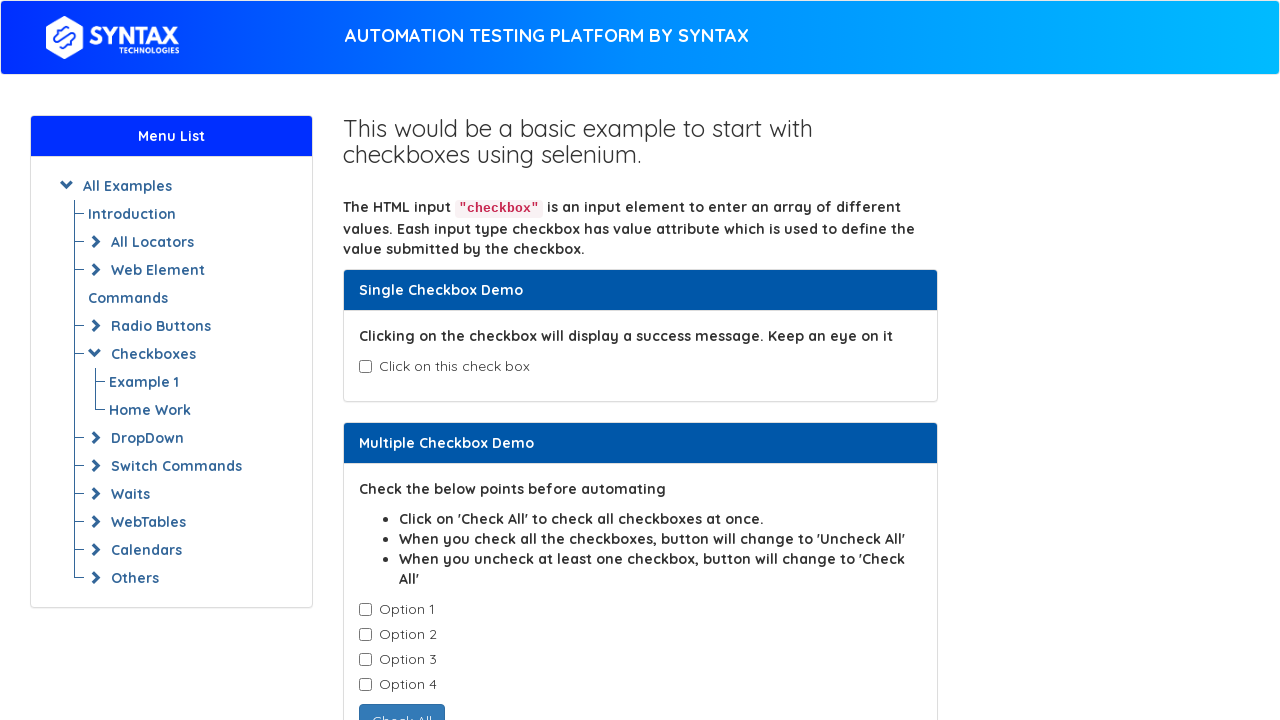

Clicked checkbox with value 'Option-2' at (365, 635) on input.cb1-element >> nth=1
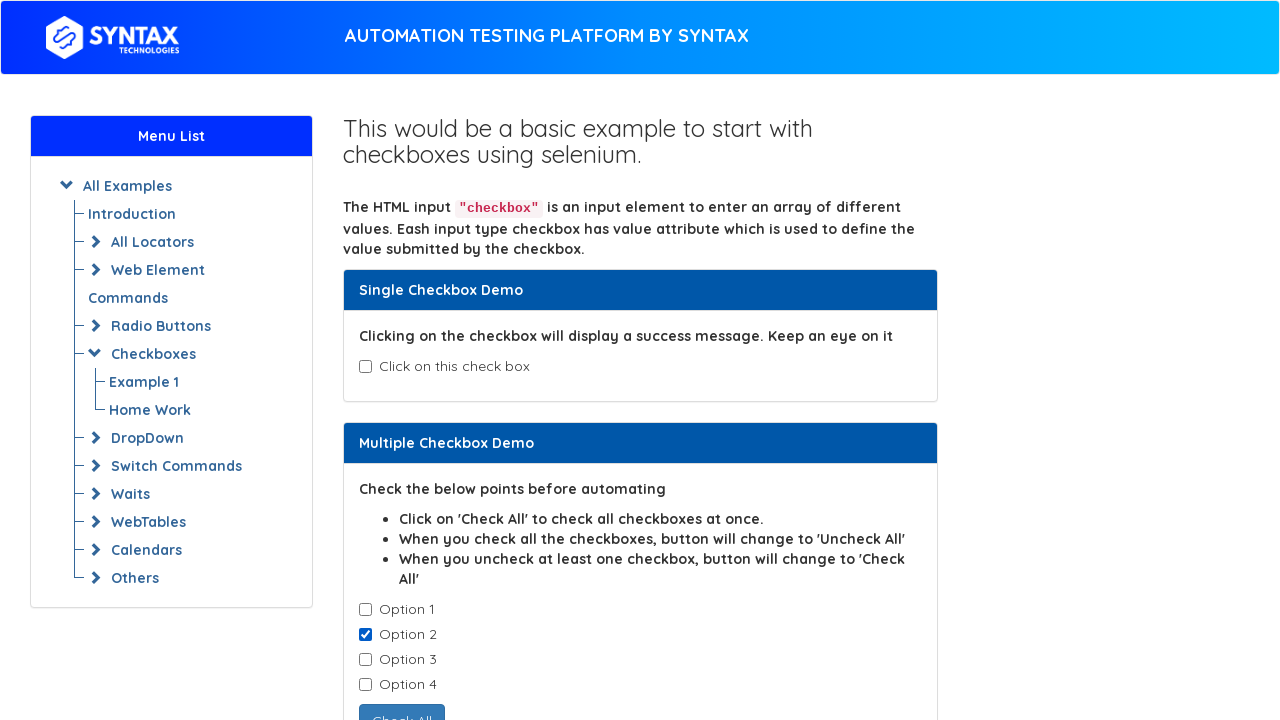

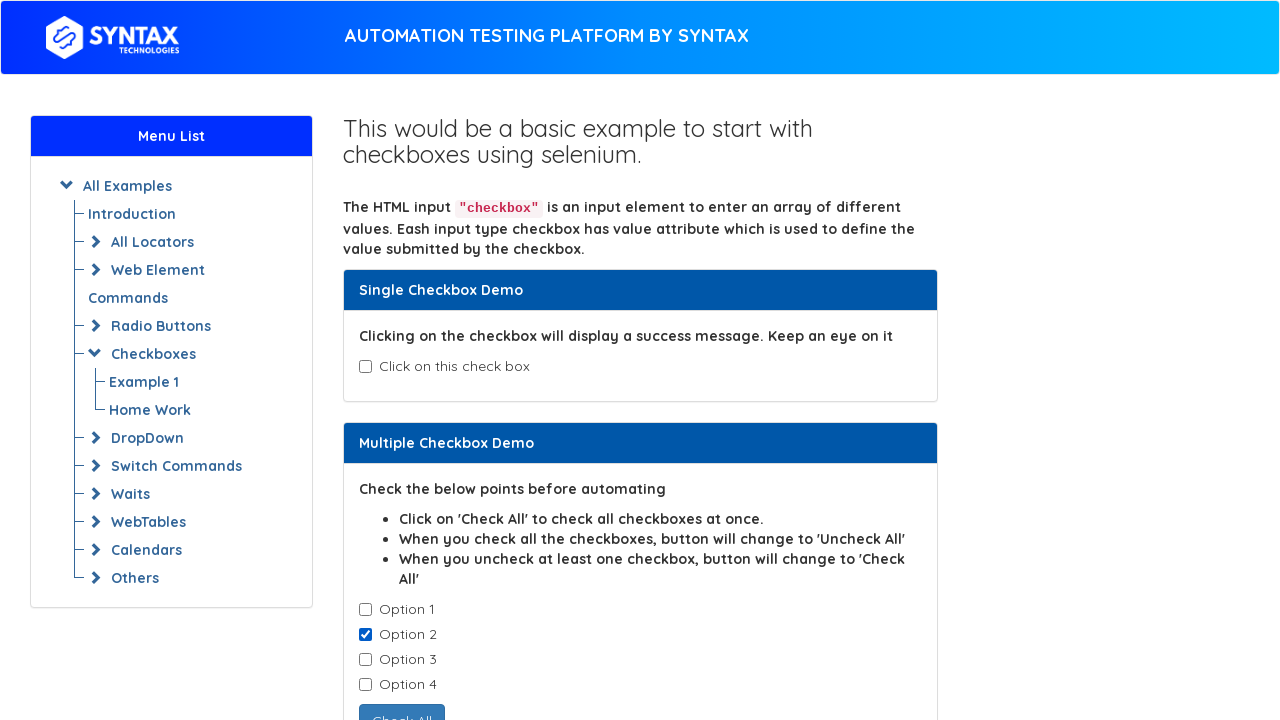